Tests an autocomplete address form by filling in various address fields including main address, street address, city, state, zip code, and country.

Starting URL: https://formy-project.herokuapp.com/autocomplete

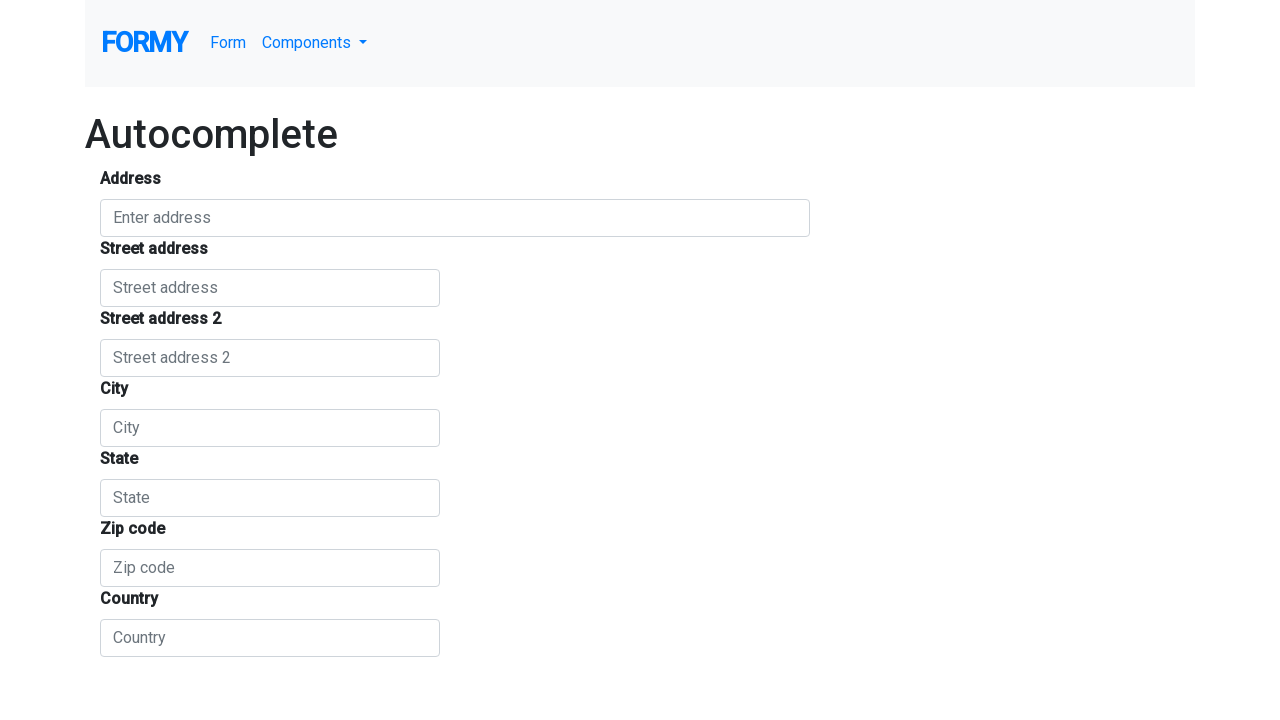

Clicked main autocomplete address field at (455, 218) on #autocomplete
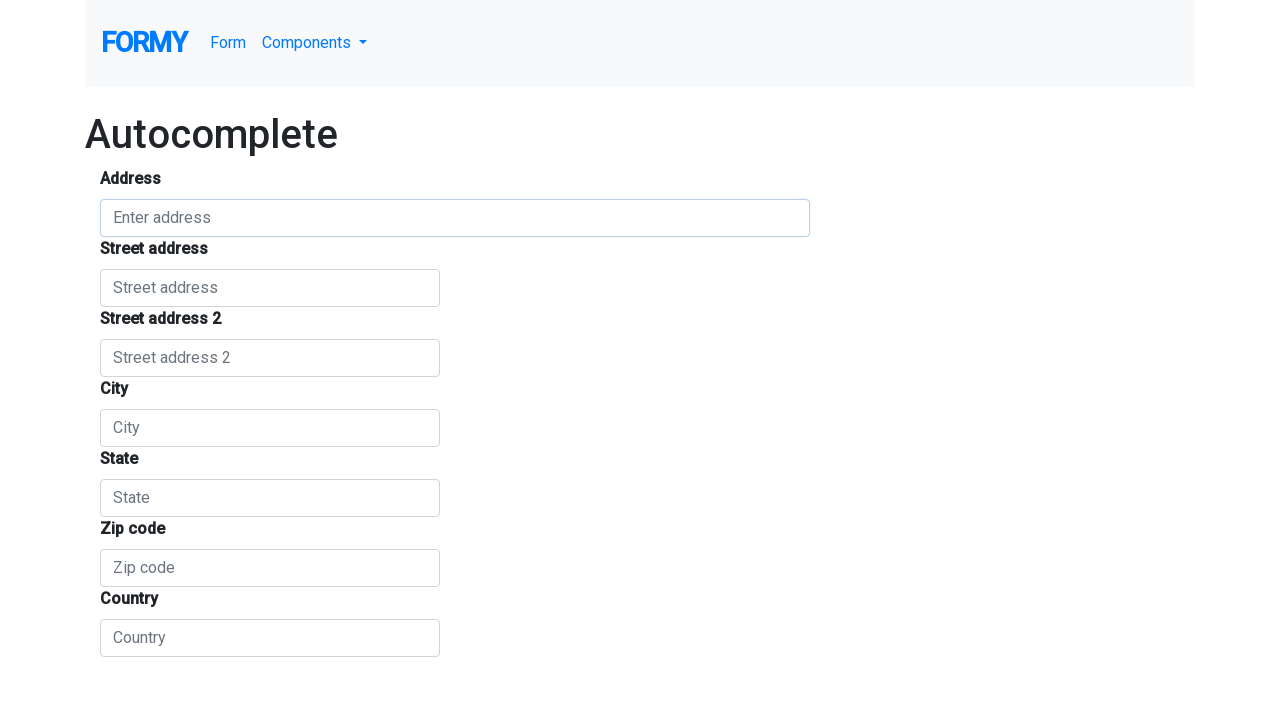

Filled main address field with '24 - 1' on #autocomplete
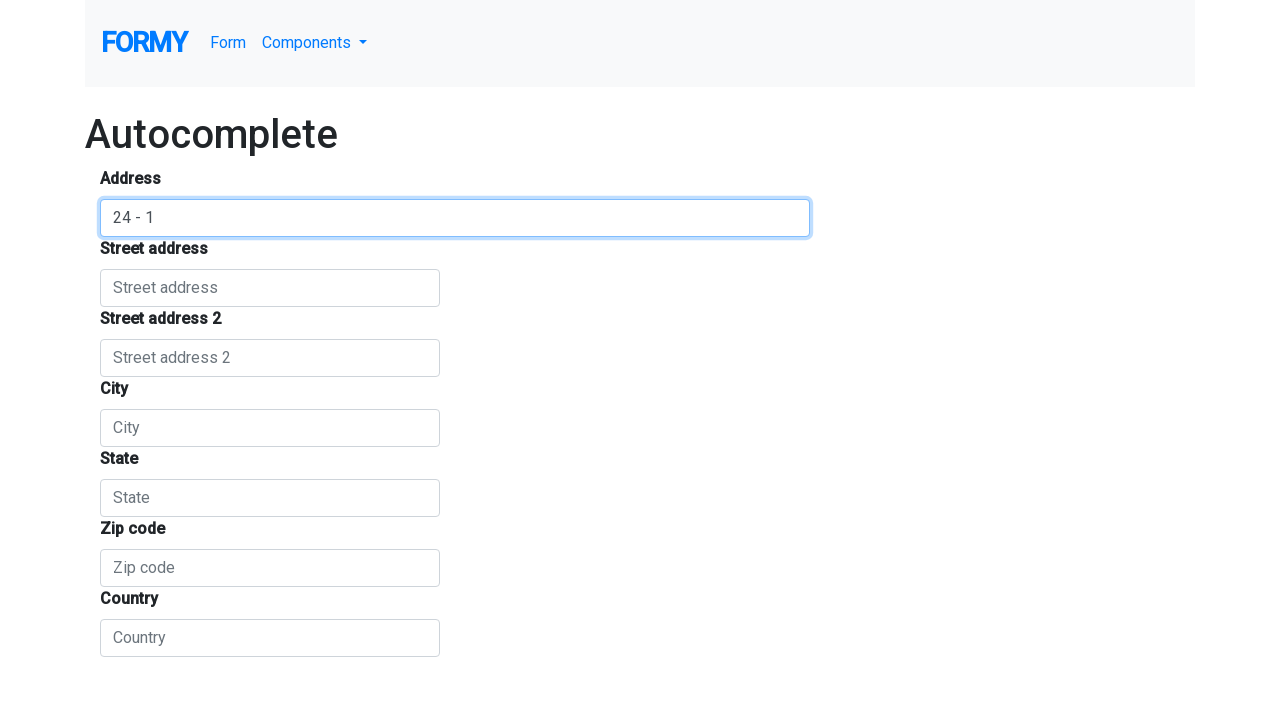

Clicked street number field at (270, 288) on #street_number
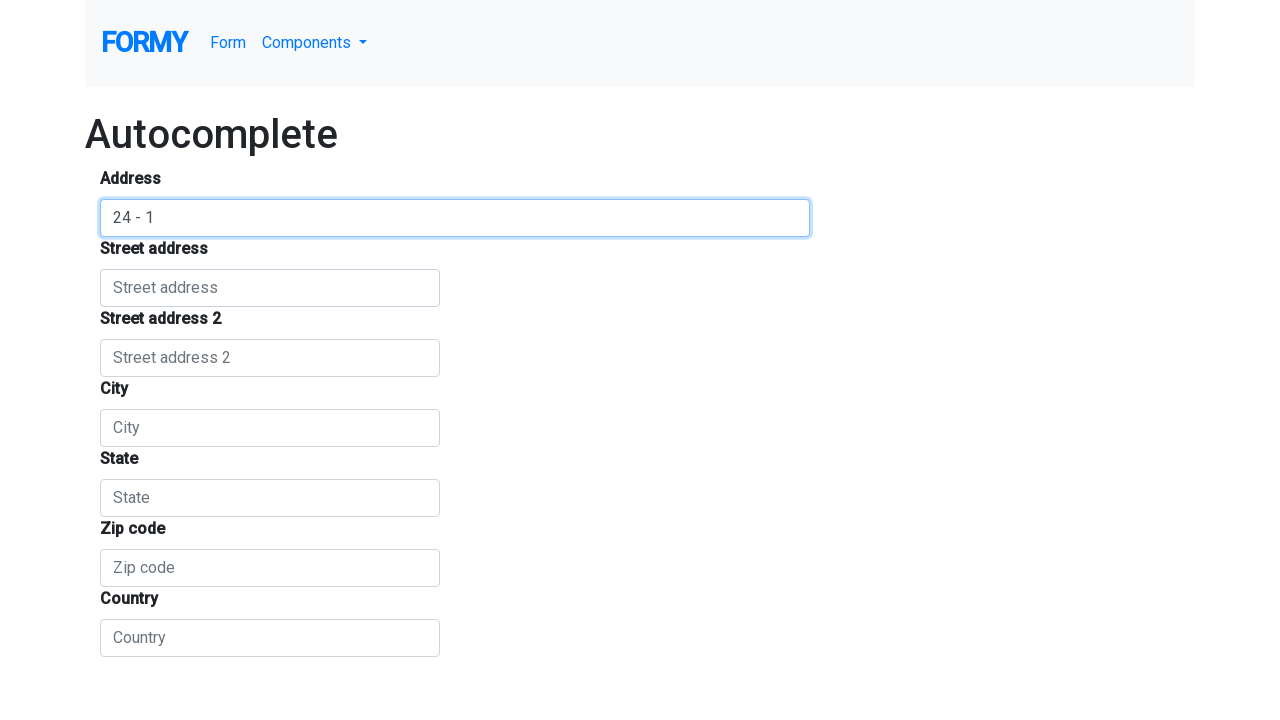

Filled street number field with 'Third Avenue' on #street_number
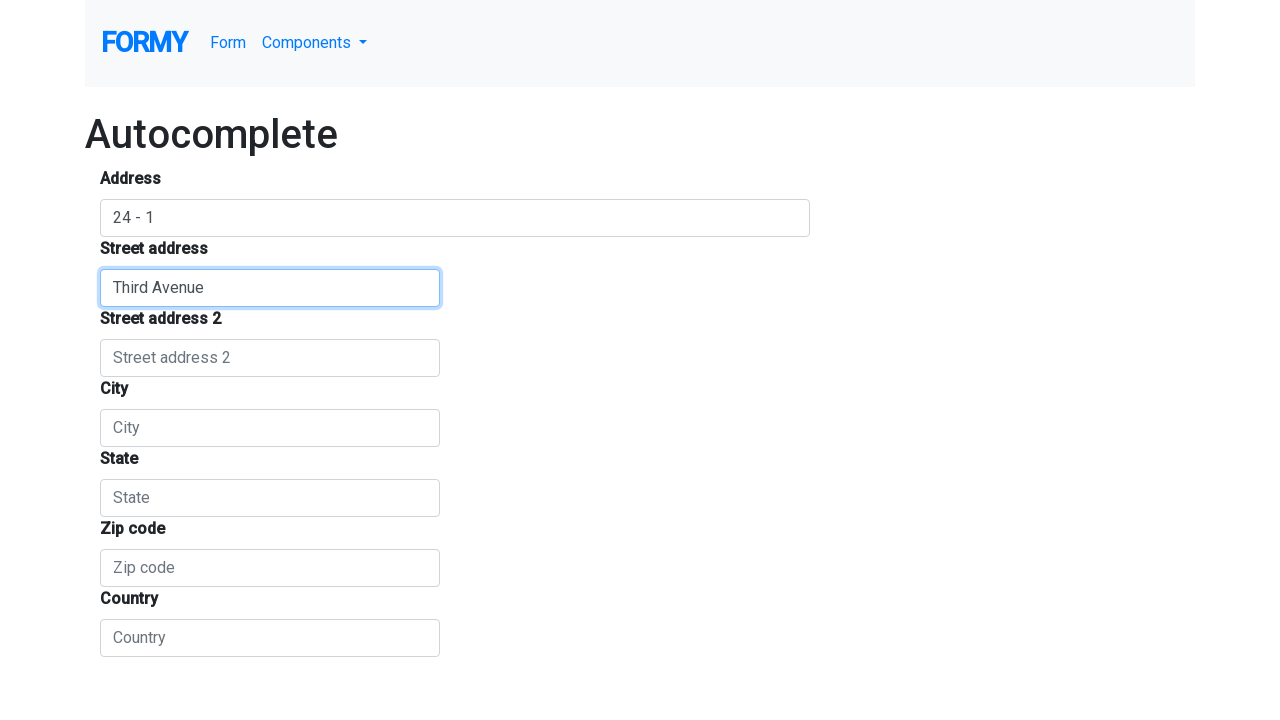

Clicked route/street address field at (270, 358) on #route
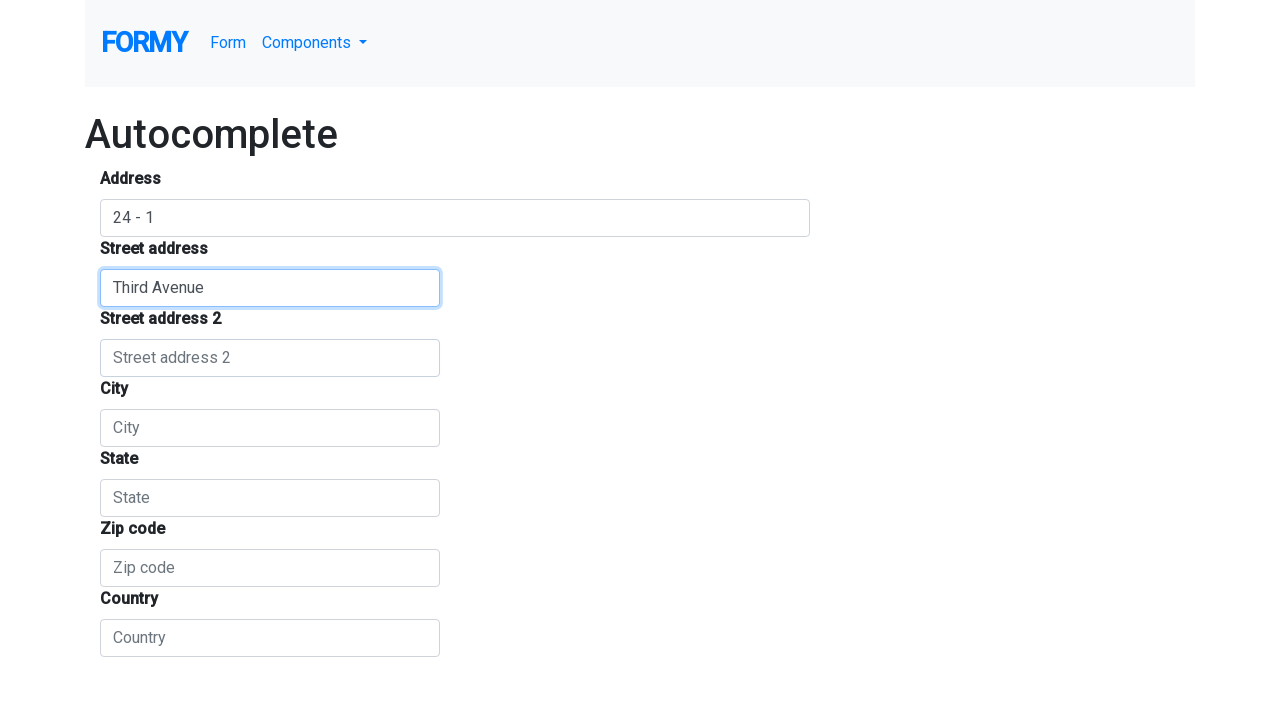

Filled route field with 'private front house' on #route
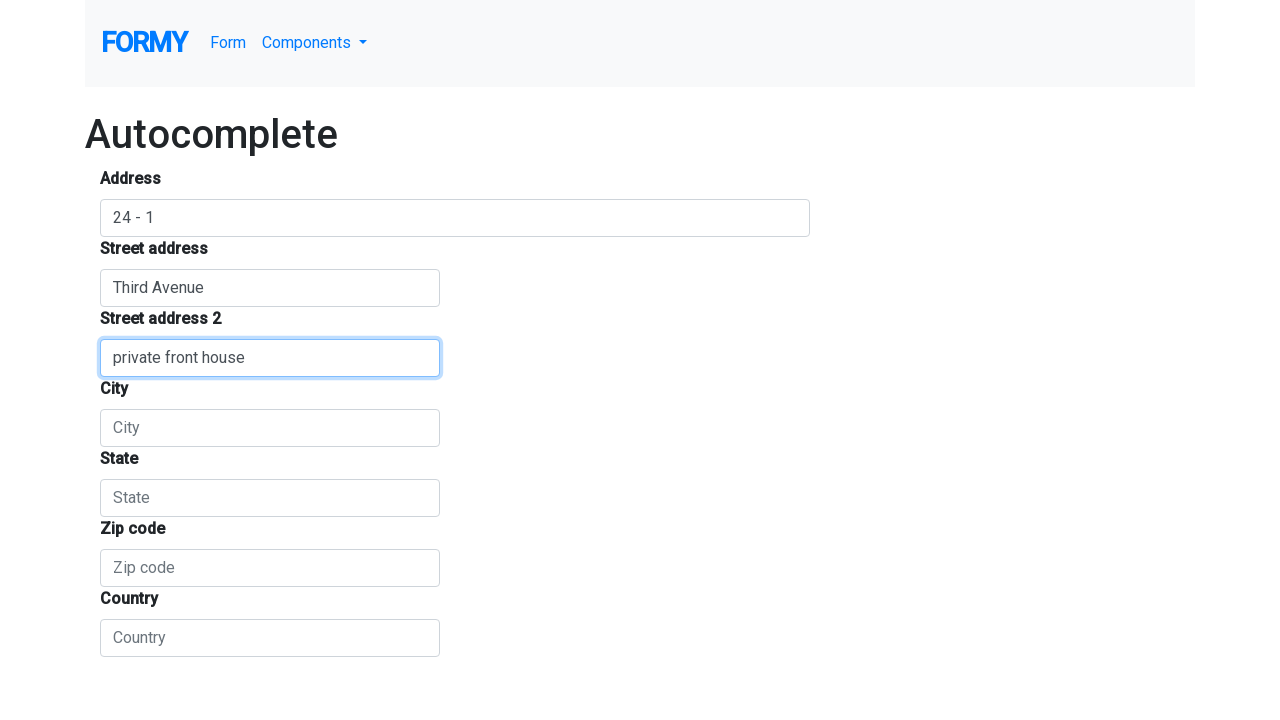

Clicked city field at (270, 428) on #locality
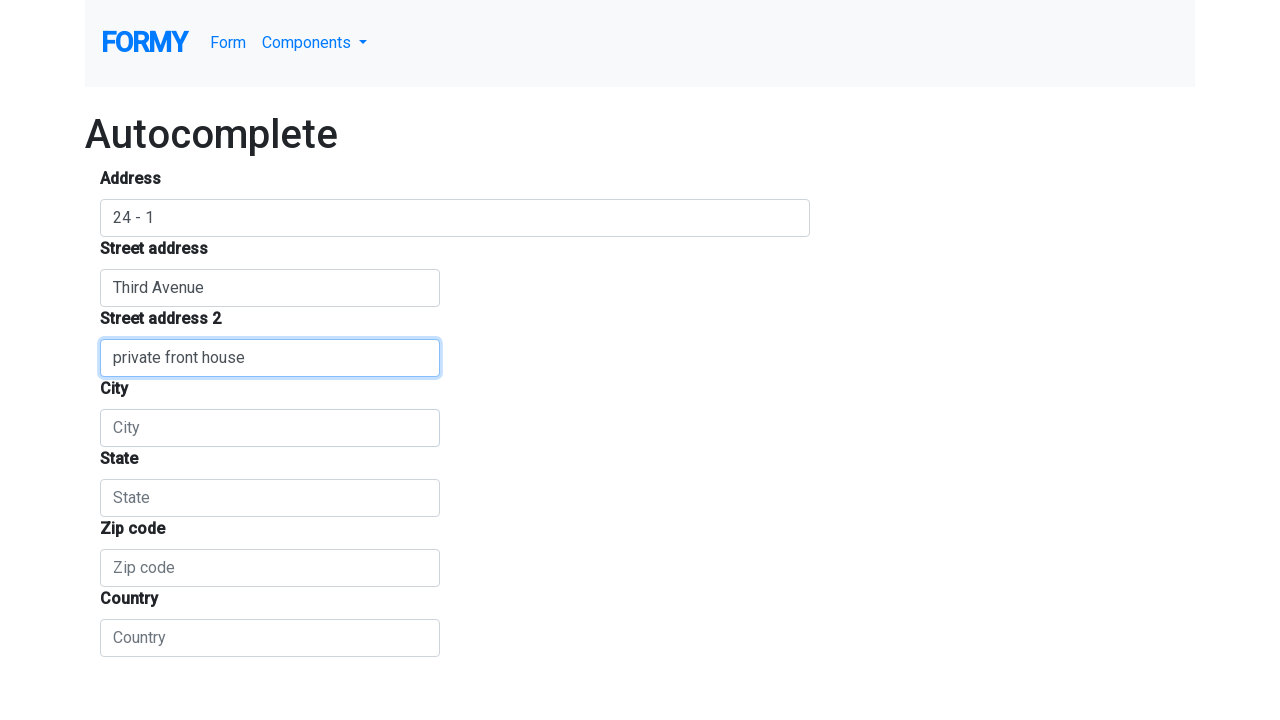

Filled city field with 'New York' on #locality
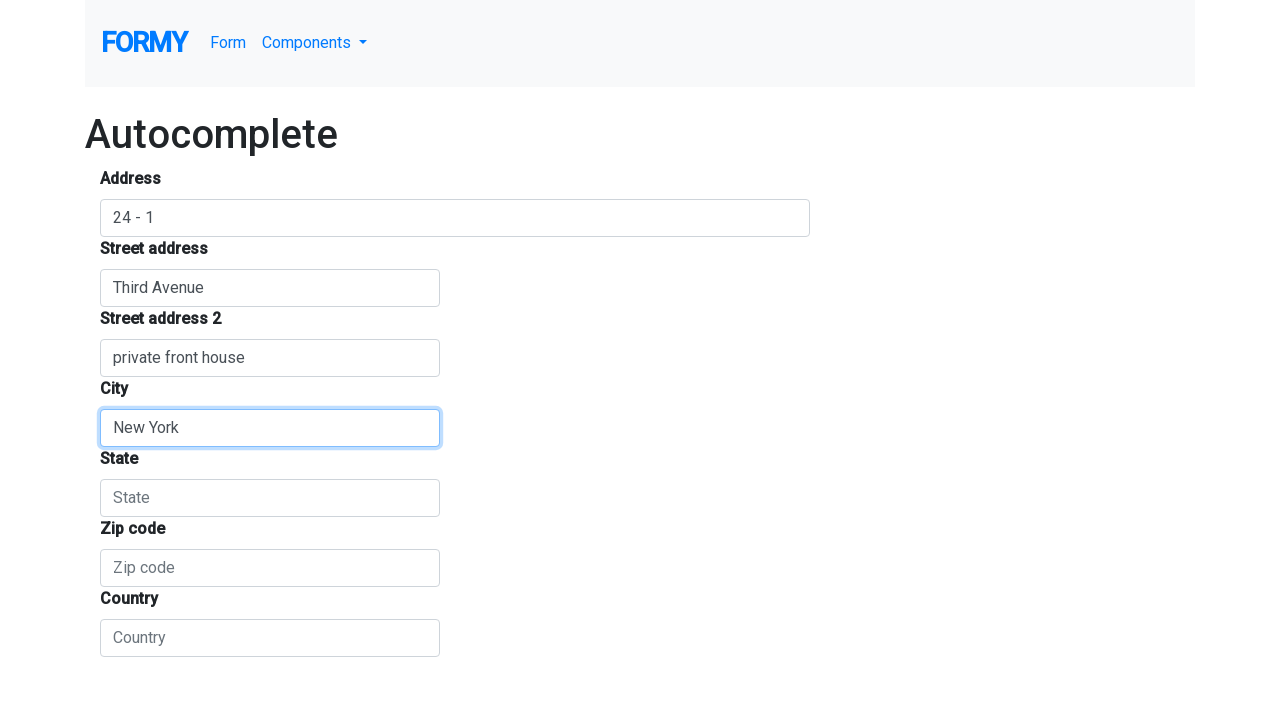

Clicked state field at (270, 498) on #administrative_area_level_1
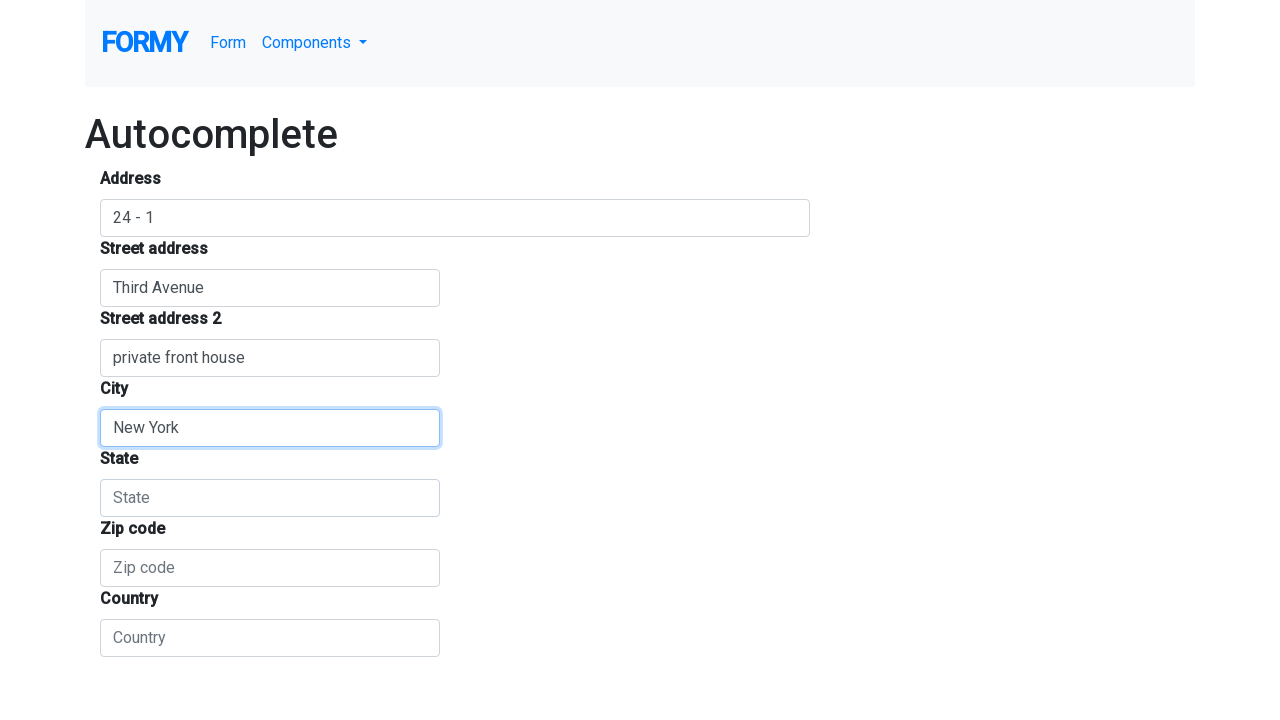

Filled state field with 'New York' on #administrative_area_level_1
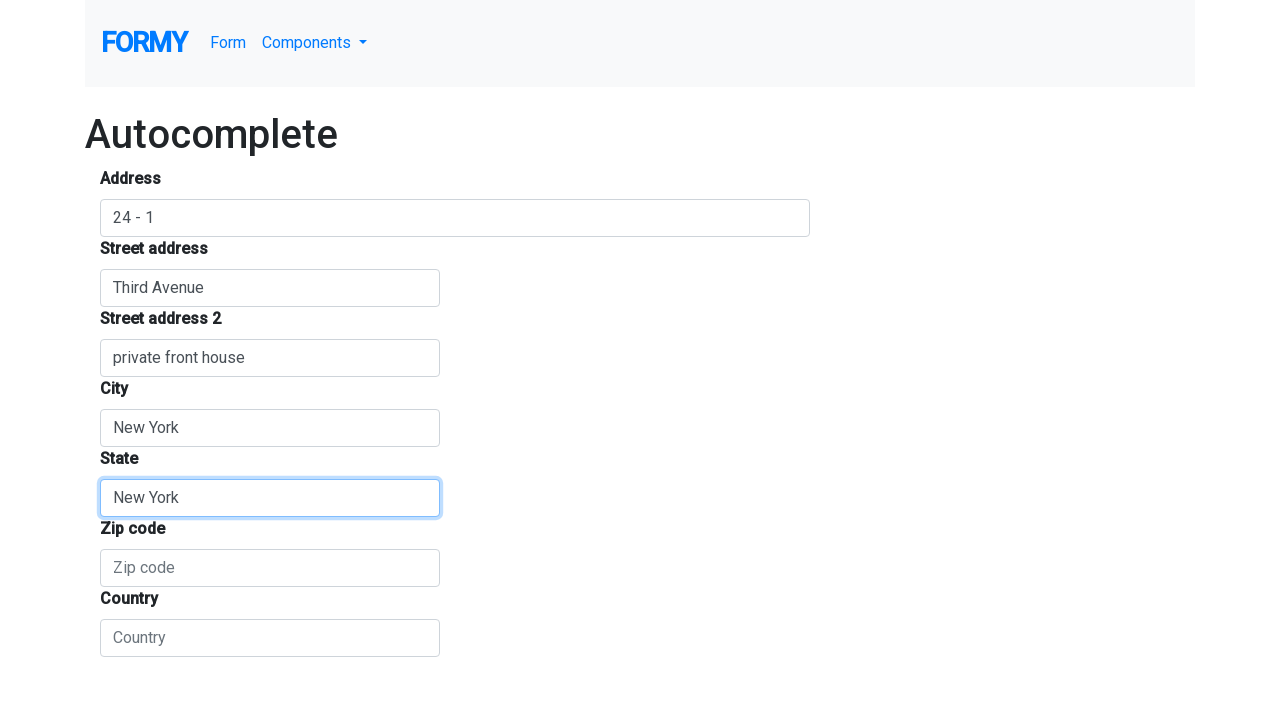

Clicked zip code field at (270, 568) on #postal_code
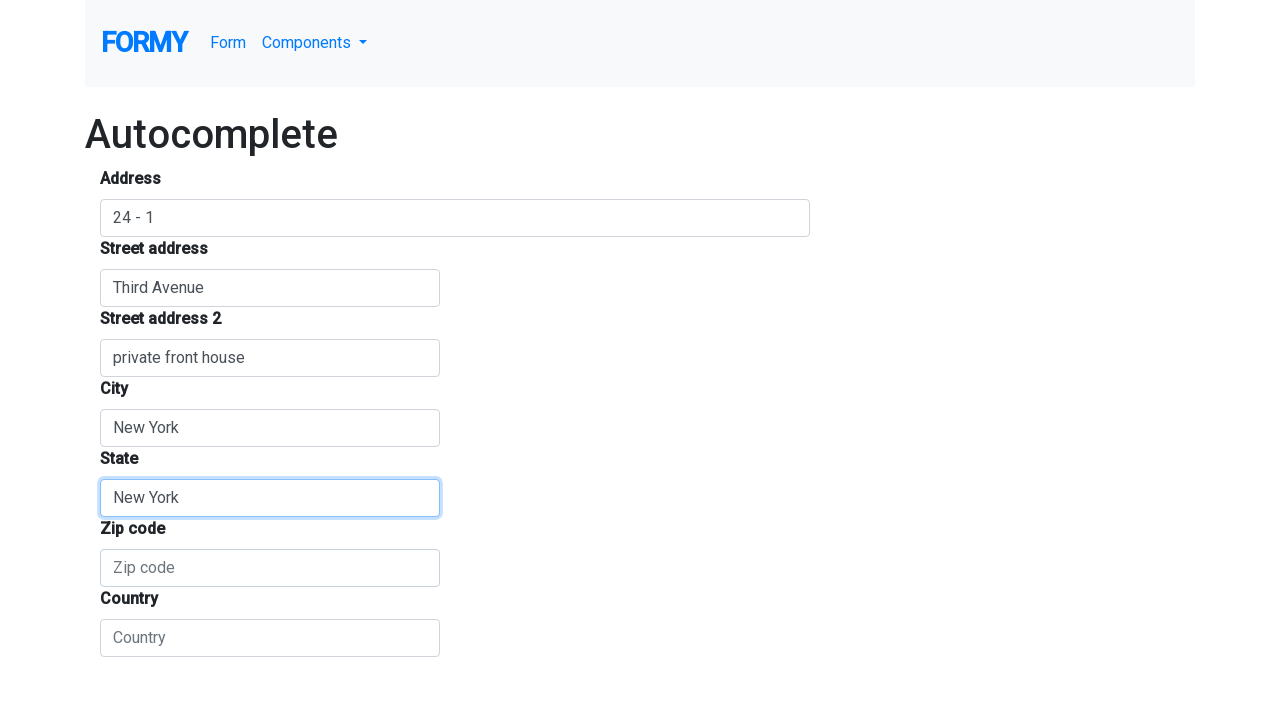

Filled zip code field with '11021' on #postal_code
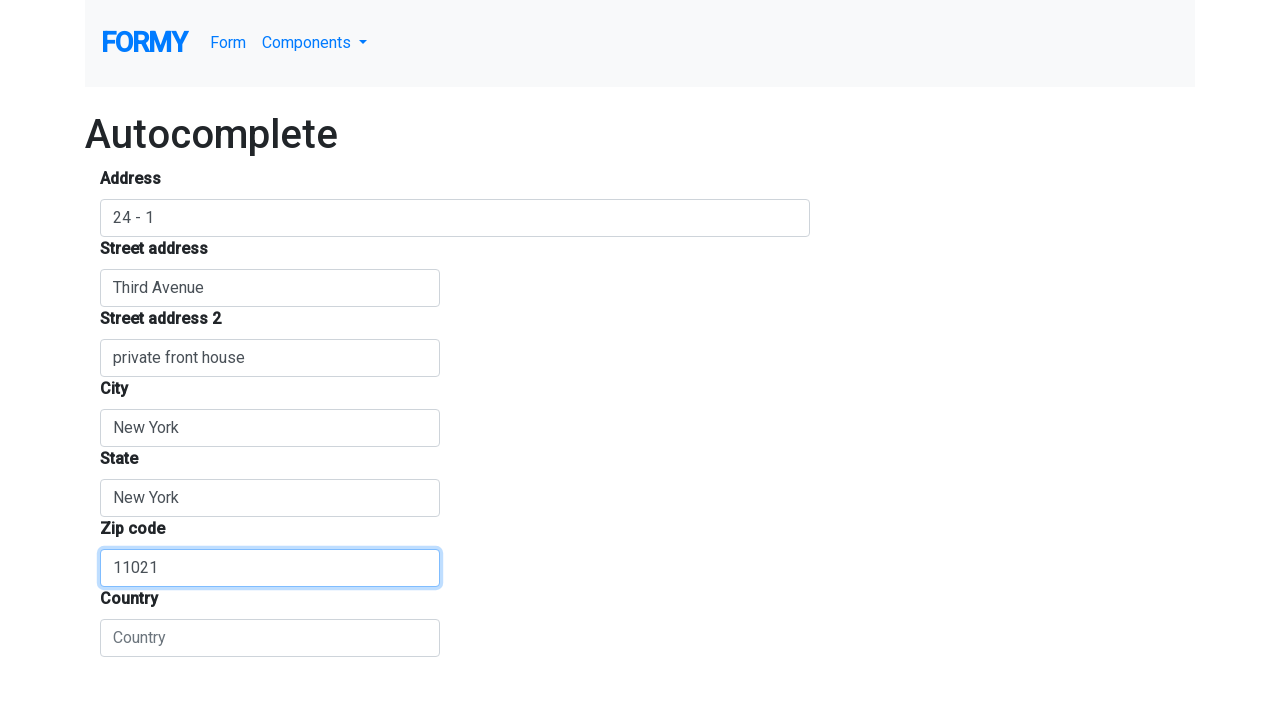

Clicked country field at (270, 638) on #country
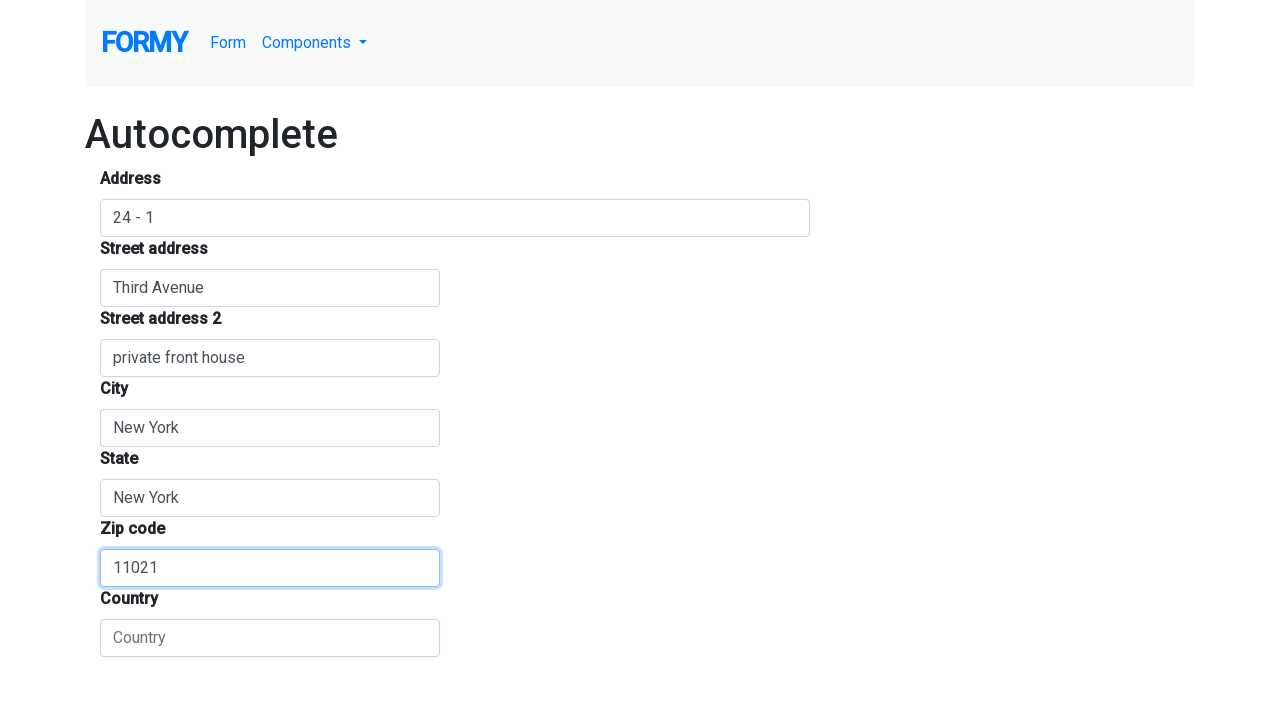

Filled country field with 'USA' on #country
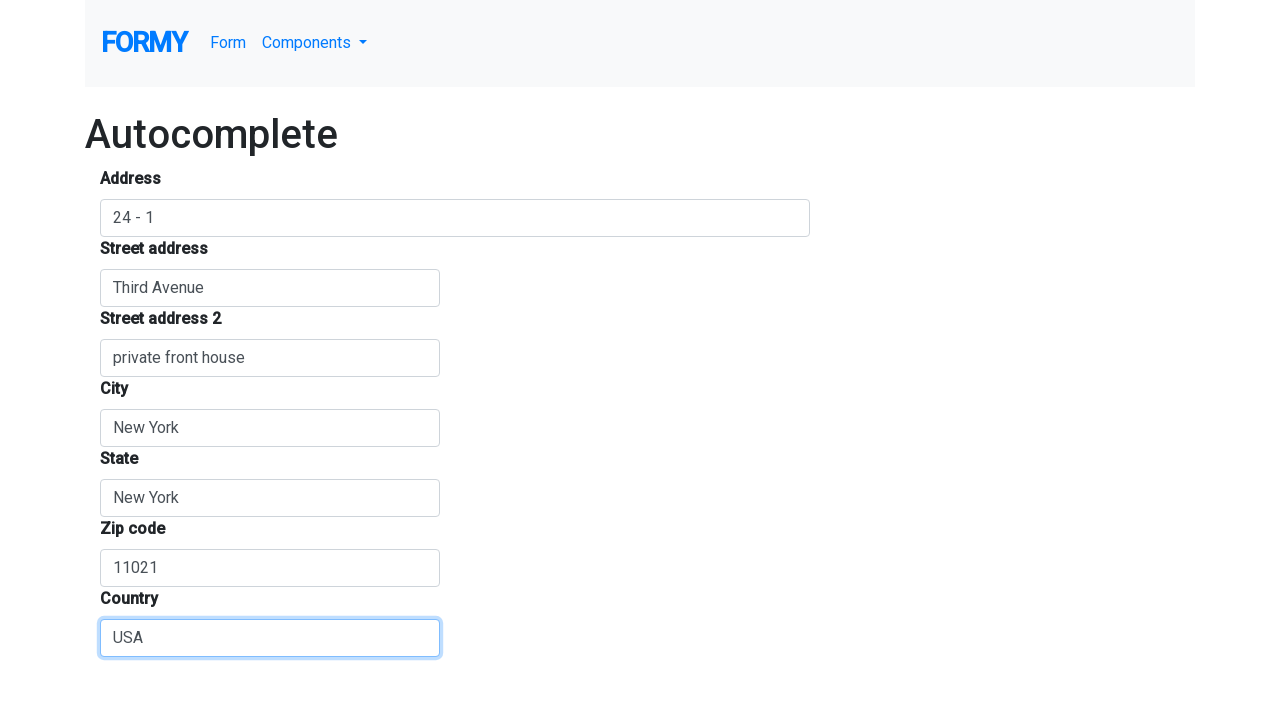

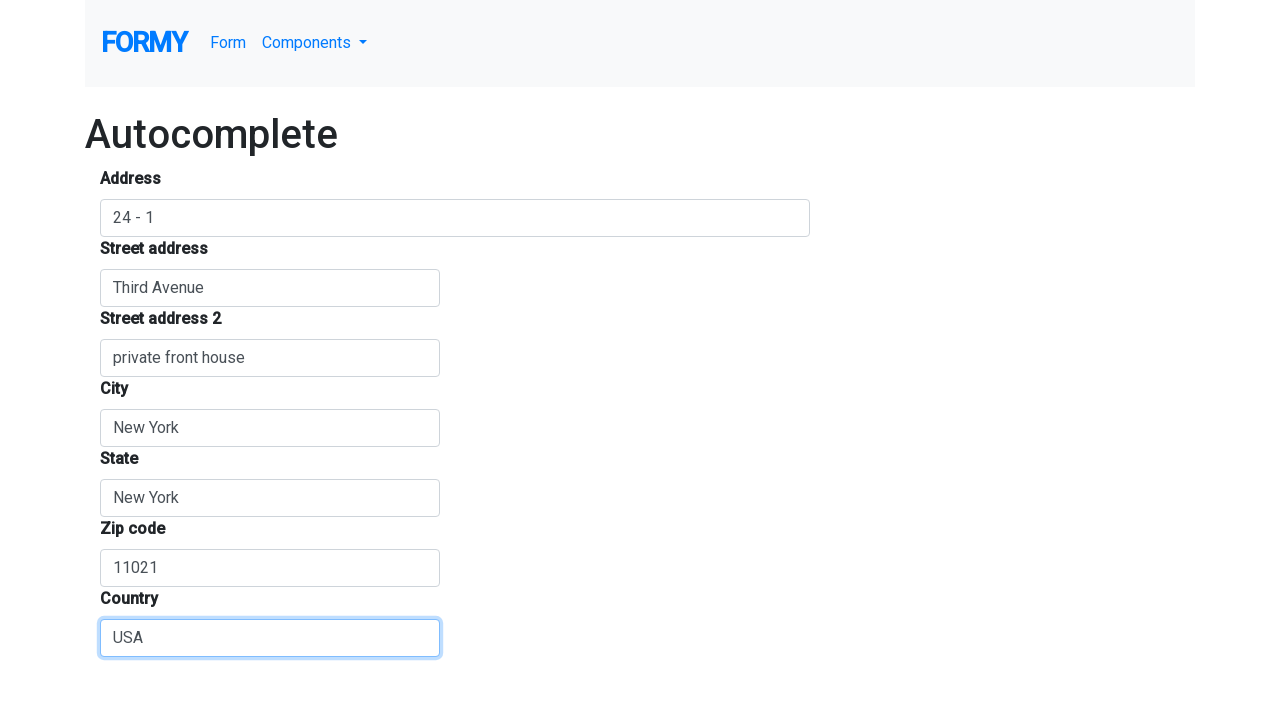